Tests Bootstrap dropdown functionality by clicking on a dropdown menu and iterating through all available options

Starting URL: https://www.w3schools.com/bootstrap/bootstrap_dropdowns.asp

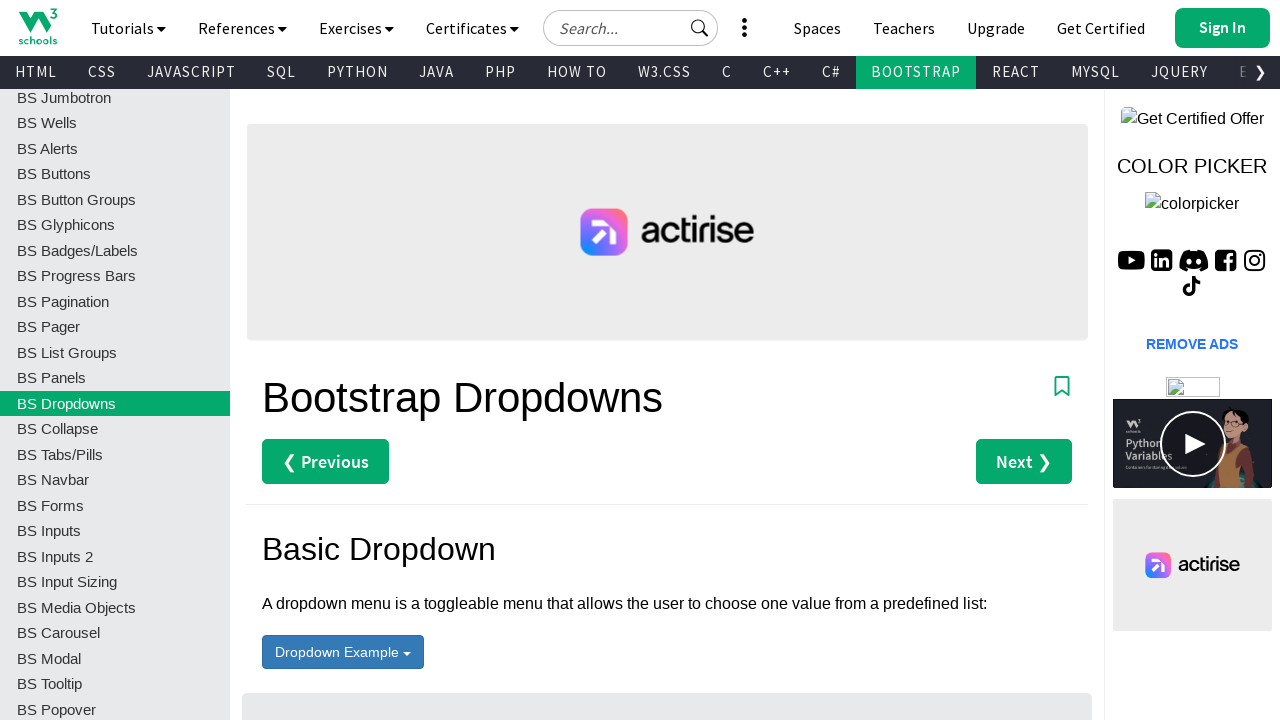

Clicked on dropdown menu to open it at (343, 652) on #menu1
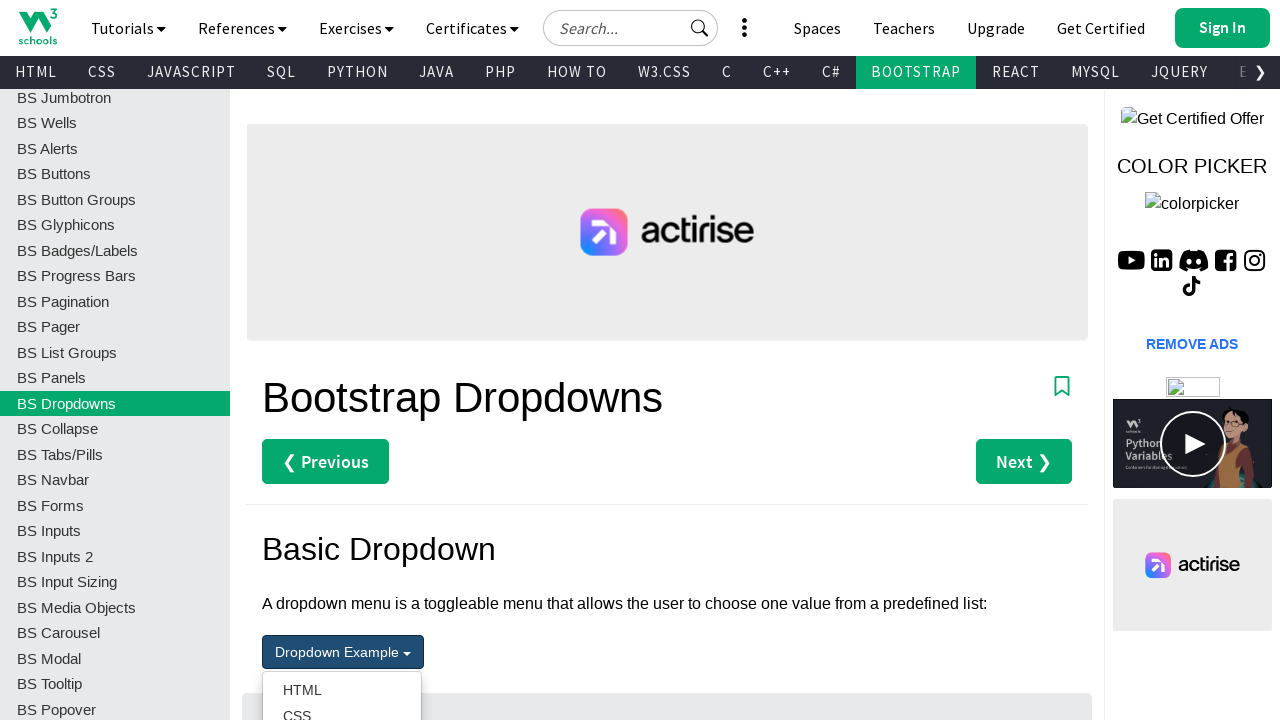

Dropdown items became visible
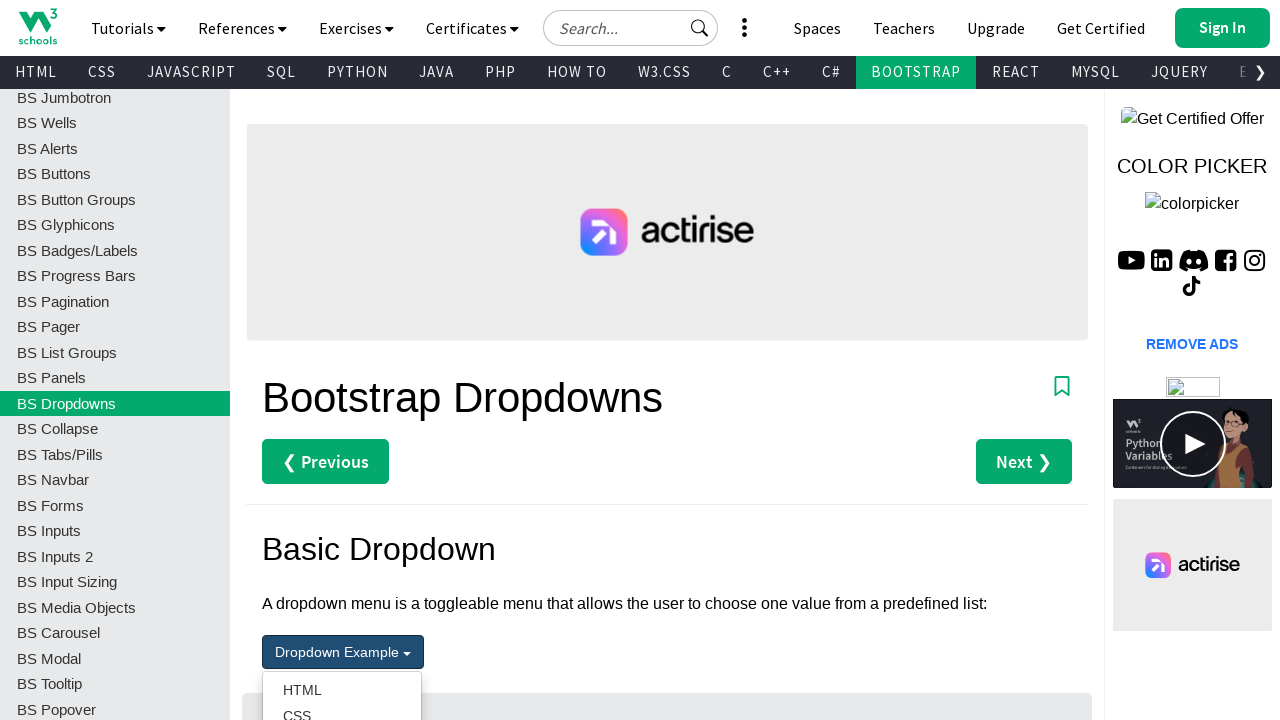

Retrieved all dropdown options
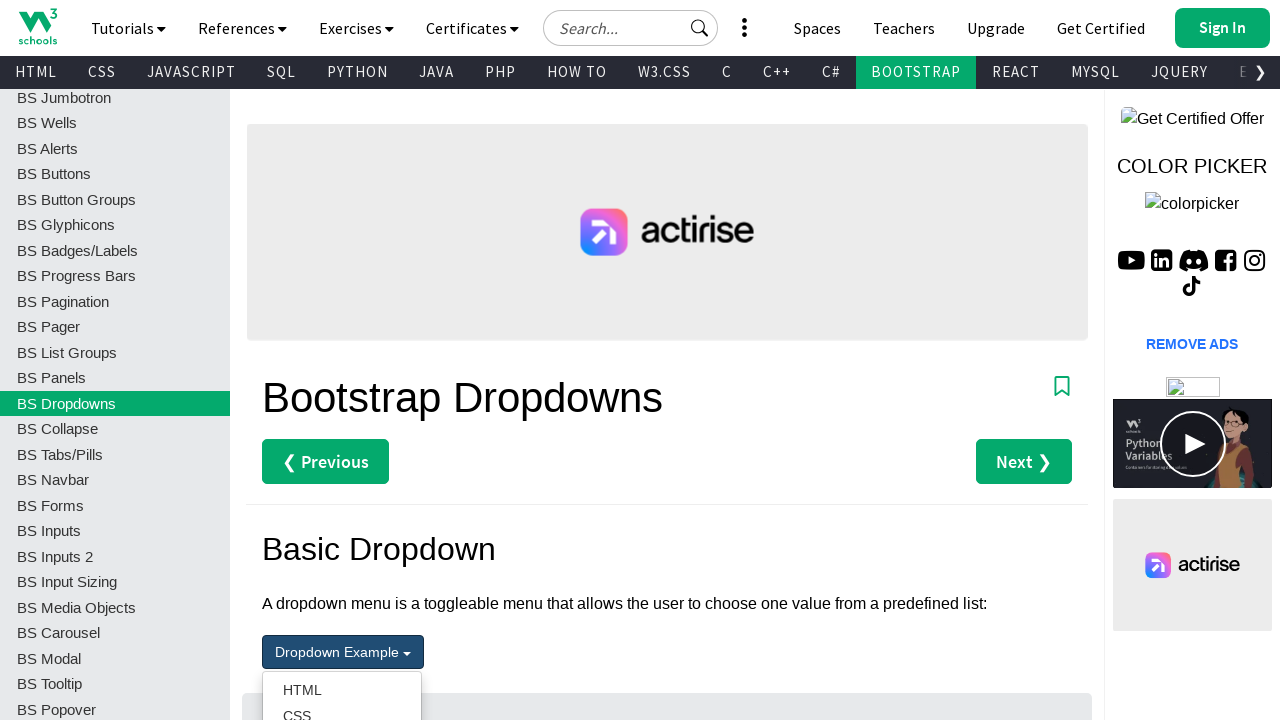

Verified dropdown option is visible
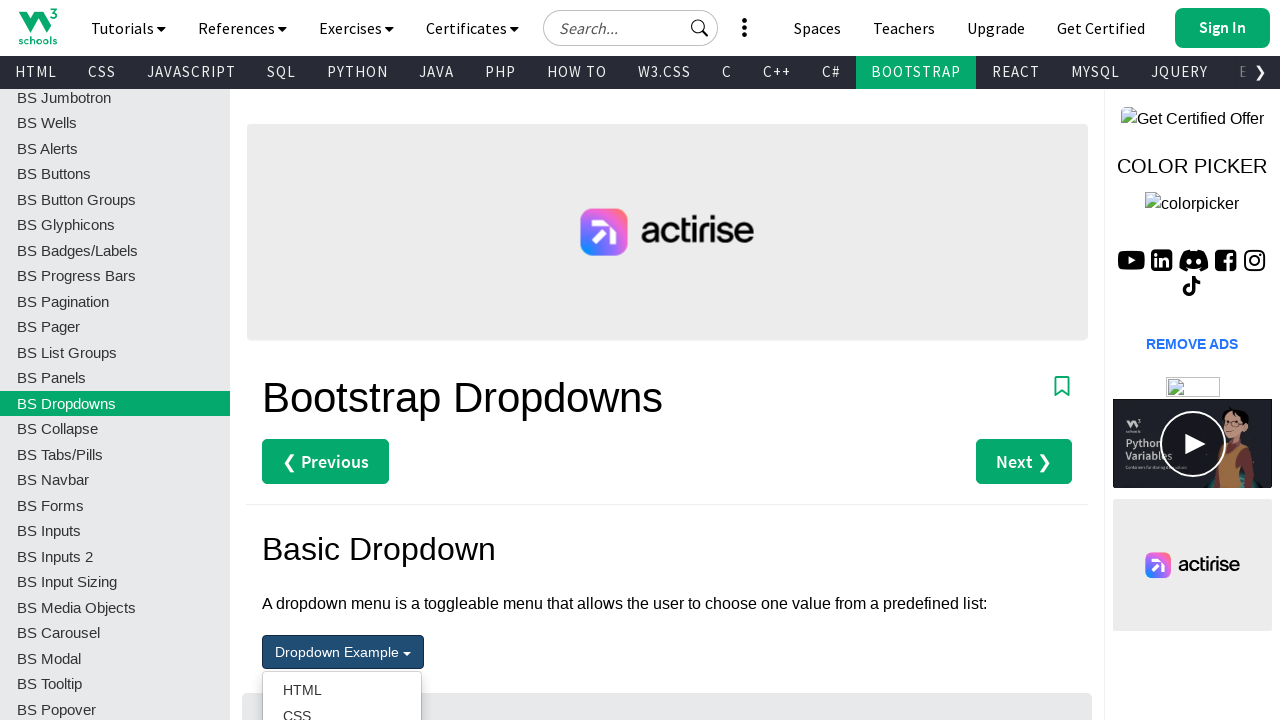

Verified dropdown option is visible
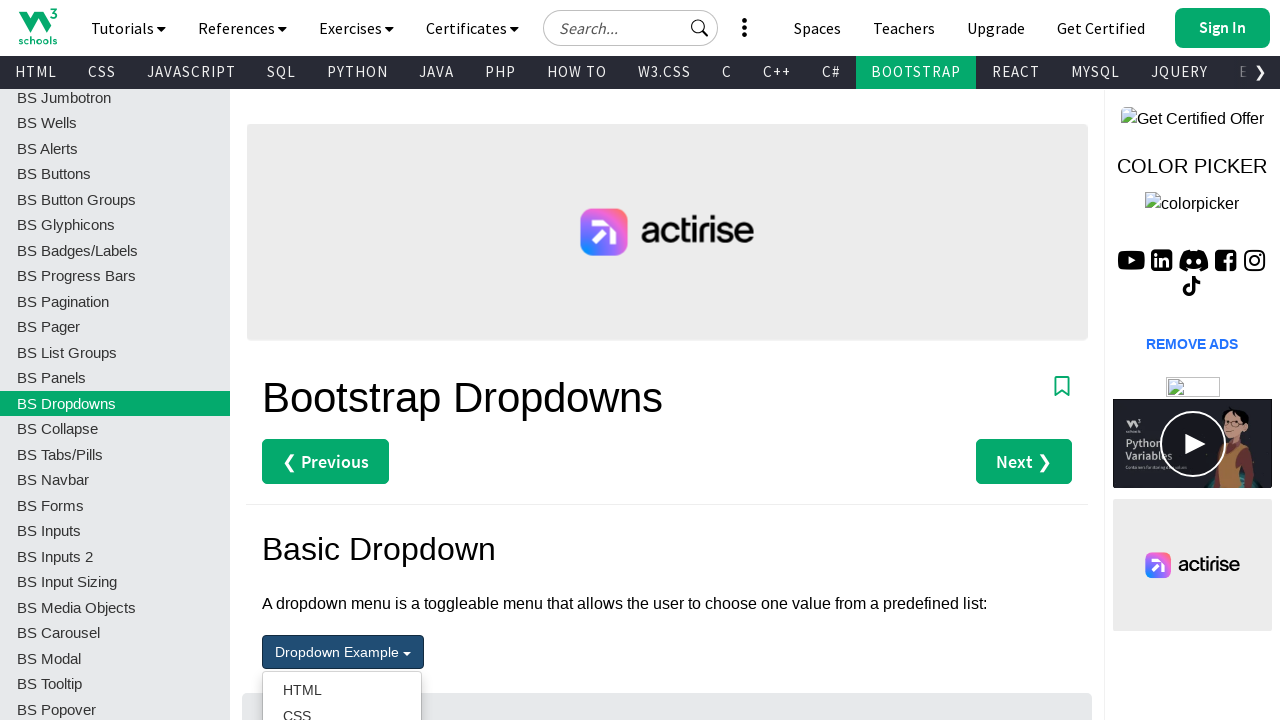

Verified dropdown option is visible
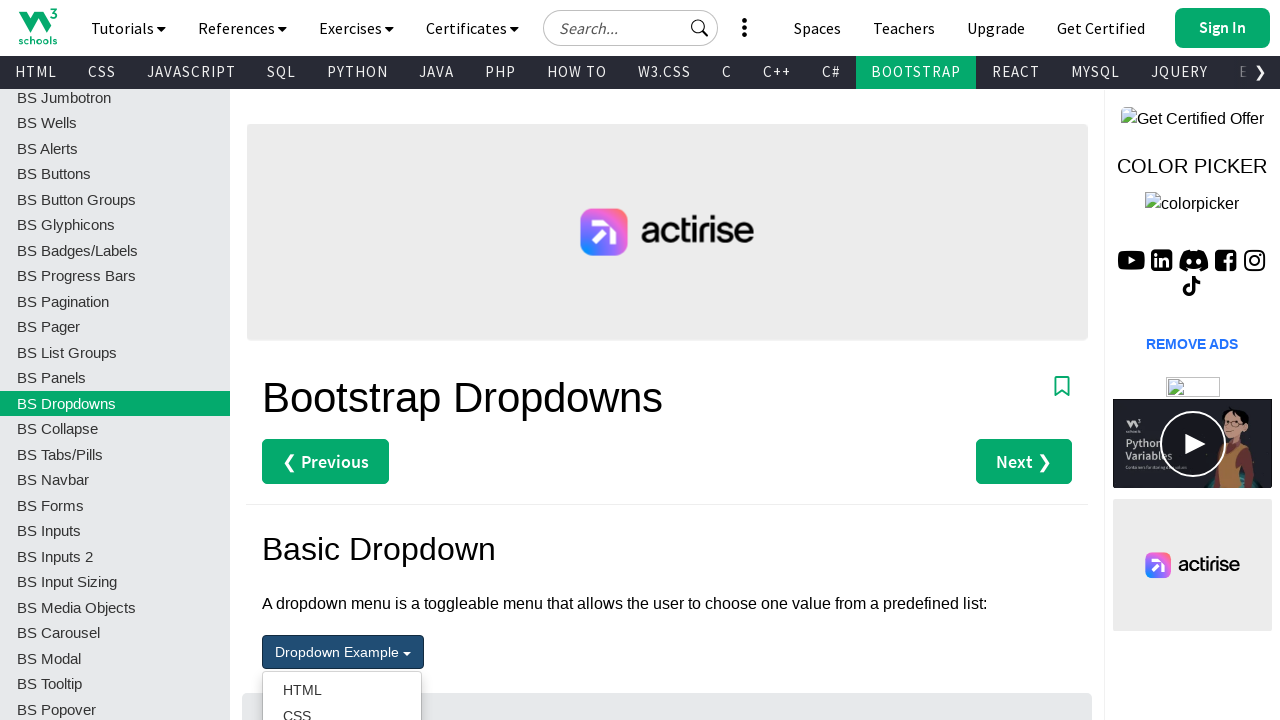

Verified dropdown option is visible
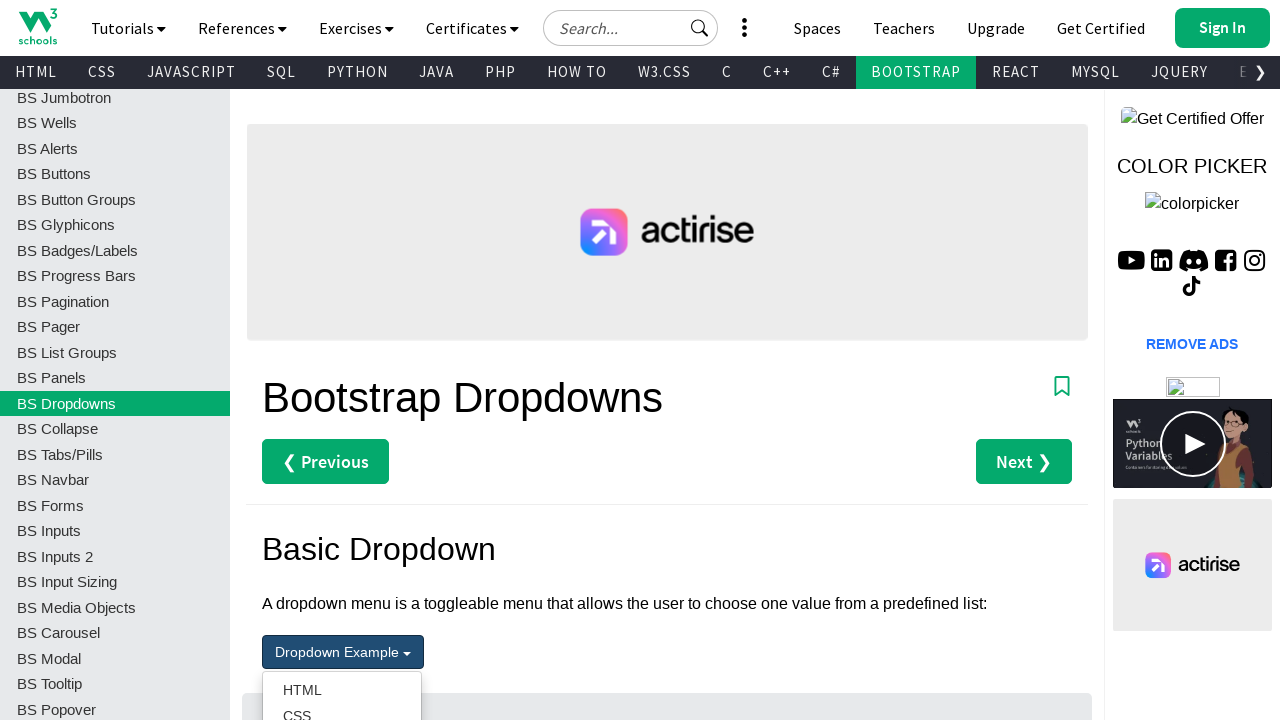

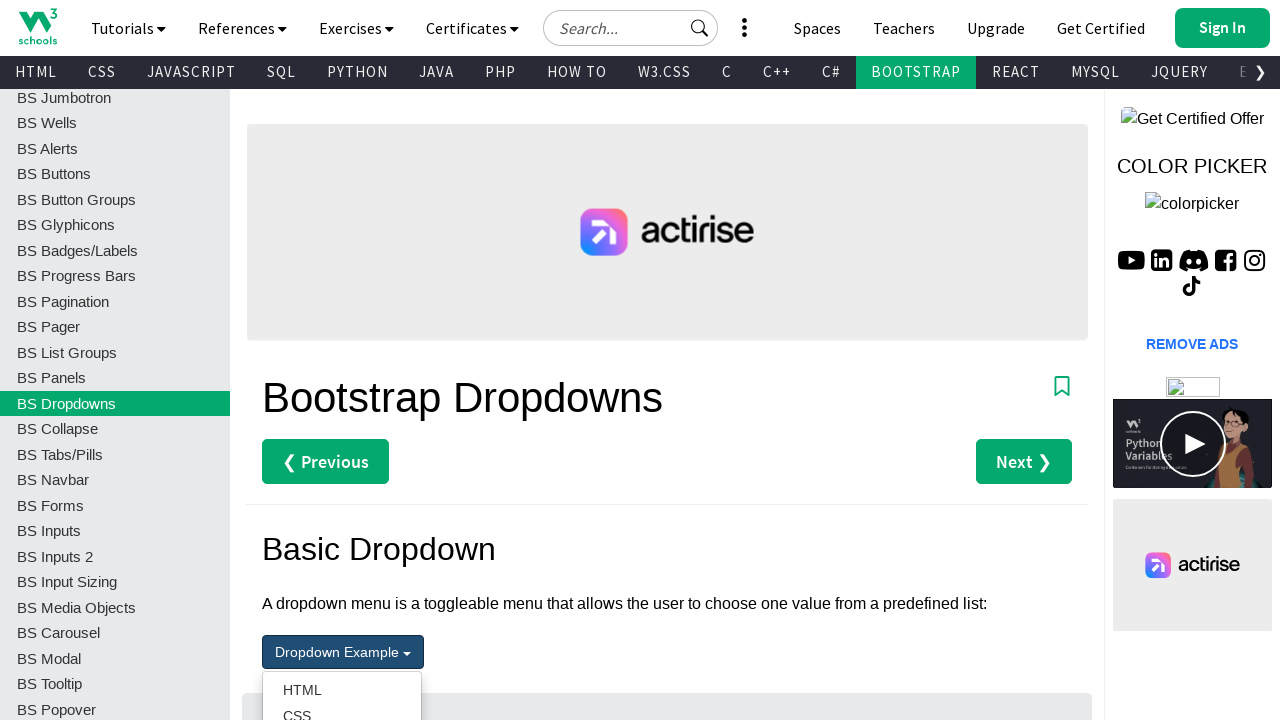